Tests a practice form by filling in name, email, password fields, checking a checkbox, selecting from a dropdown, choosing a radio button, and submitting the form

Starting URL: https://rahulshettyacademy.com/angularpractice/

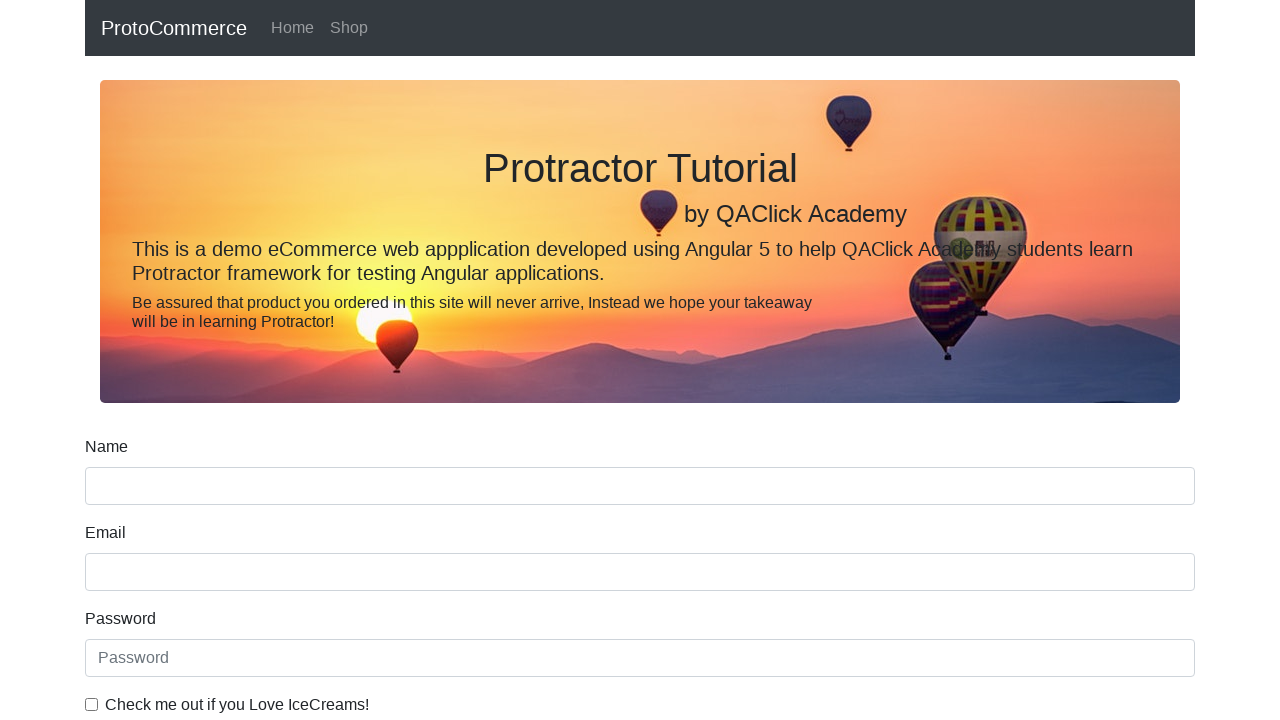

Filled name field with 'Mangal' on input[name='name']
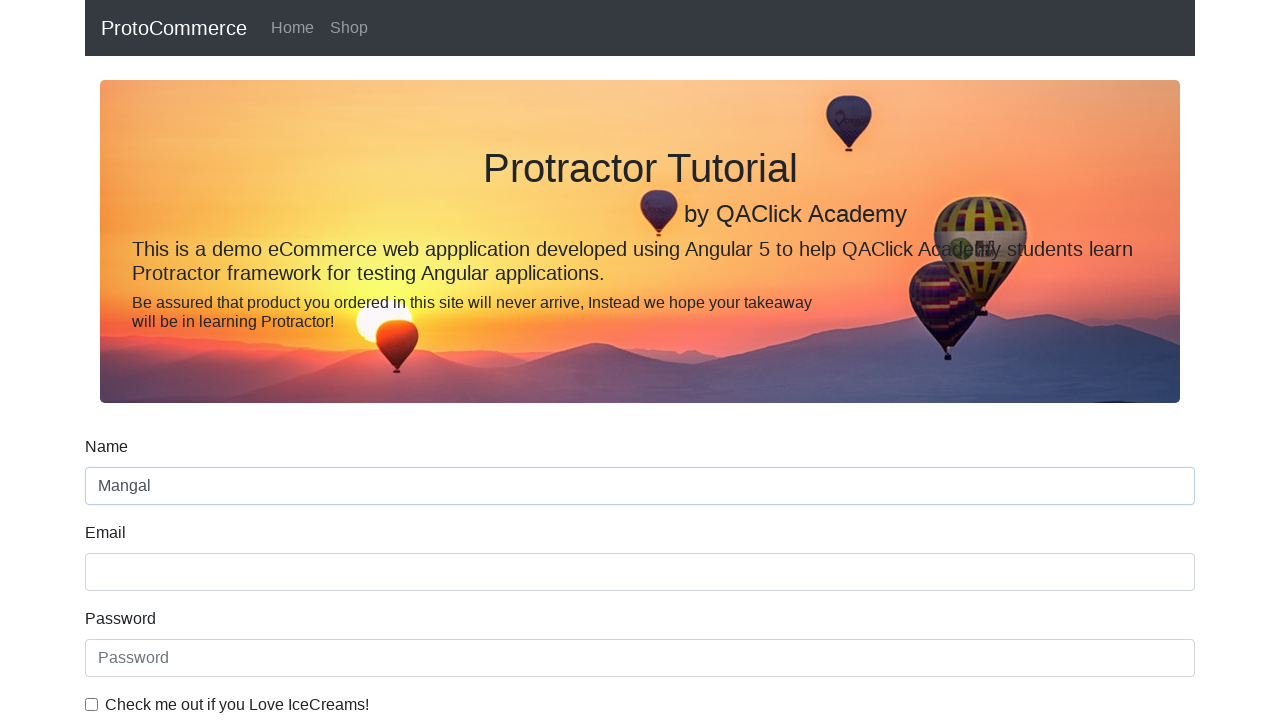

Filled email field with 'mangal@gmail.com' on input[name='email']
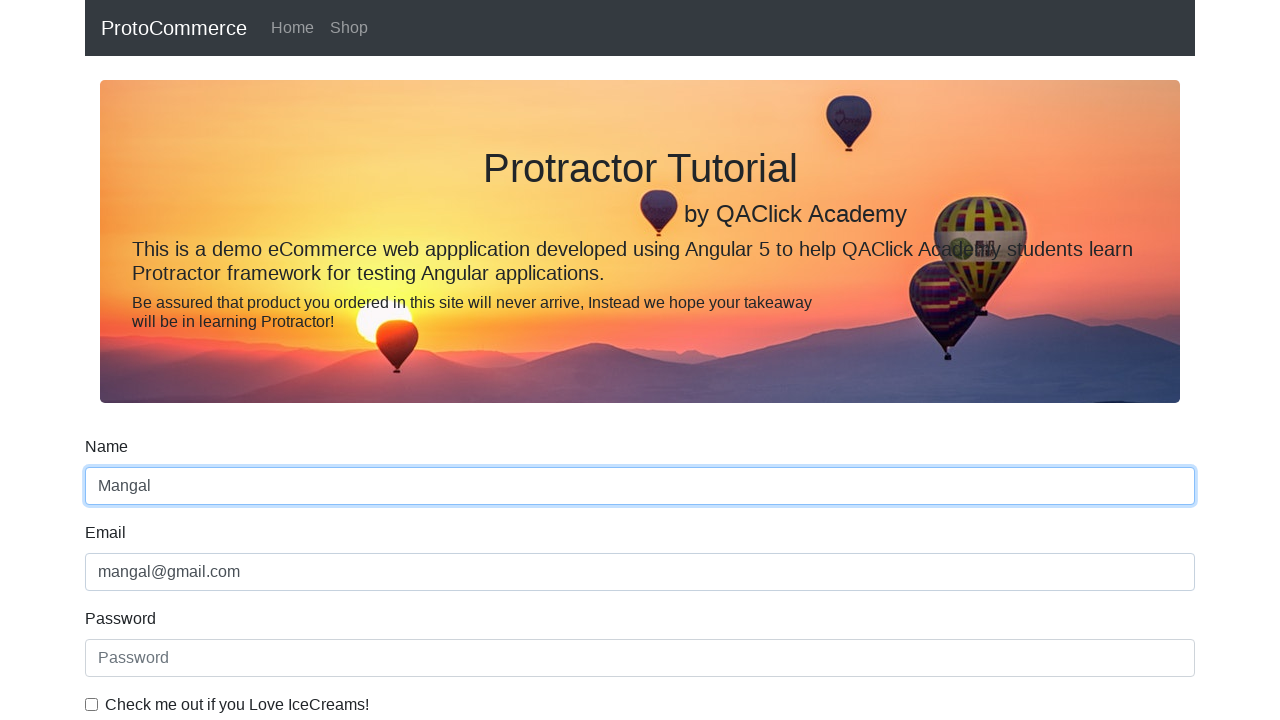

Filled password field on #exampleInputPassword1
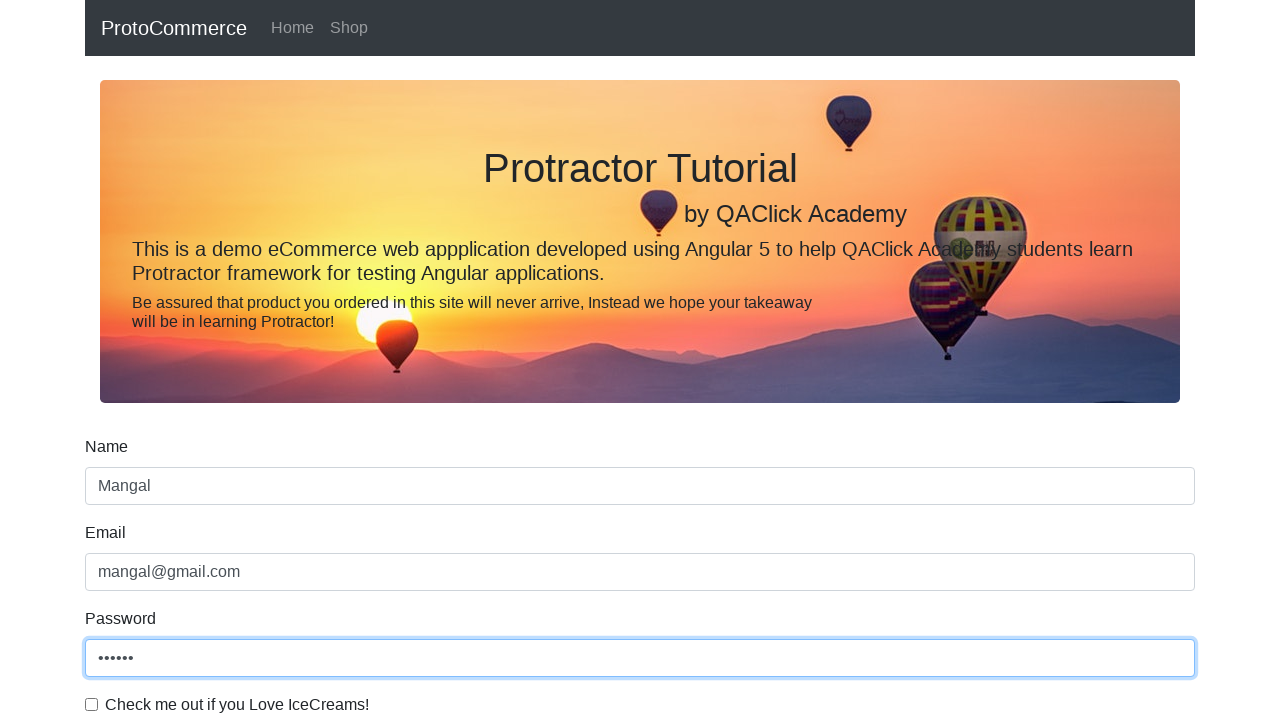

Checked the checkbox at (92, 704) on #exampleCheck1
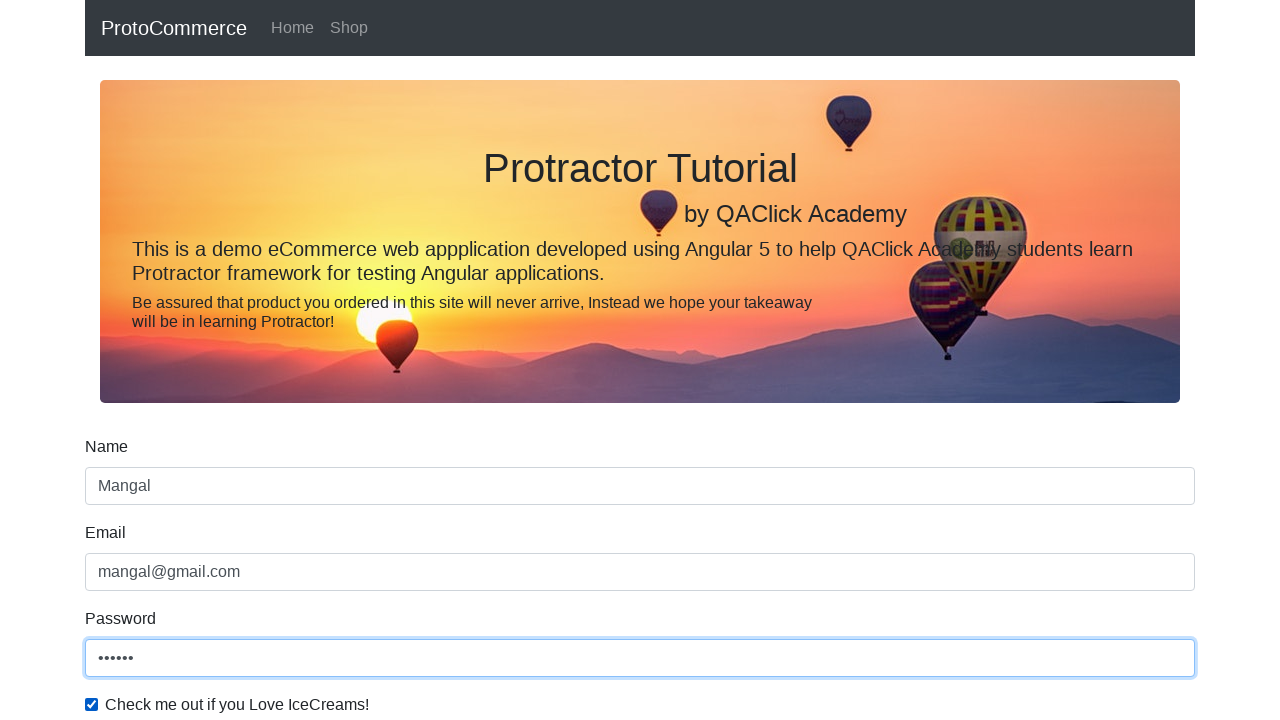

Selected 'Female' from dropdown on #exampleFormControlSelect1
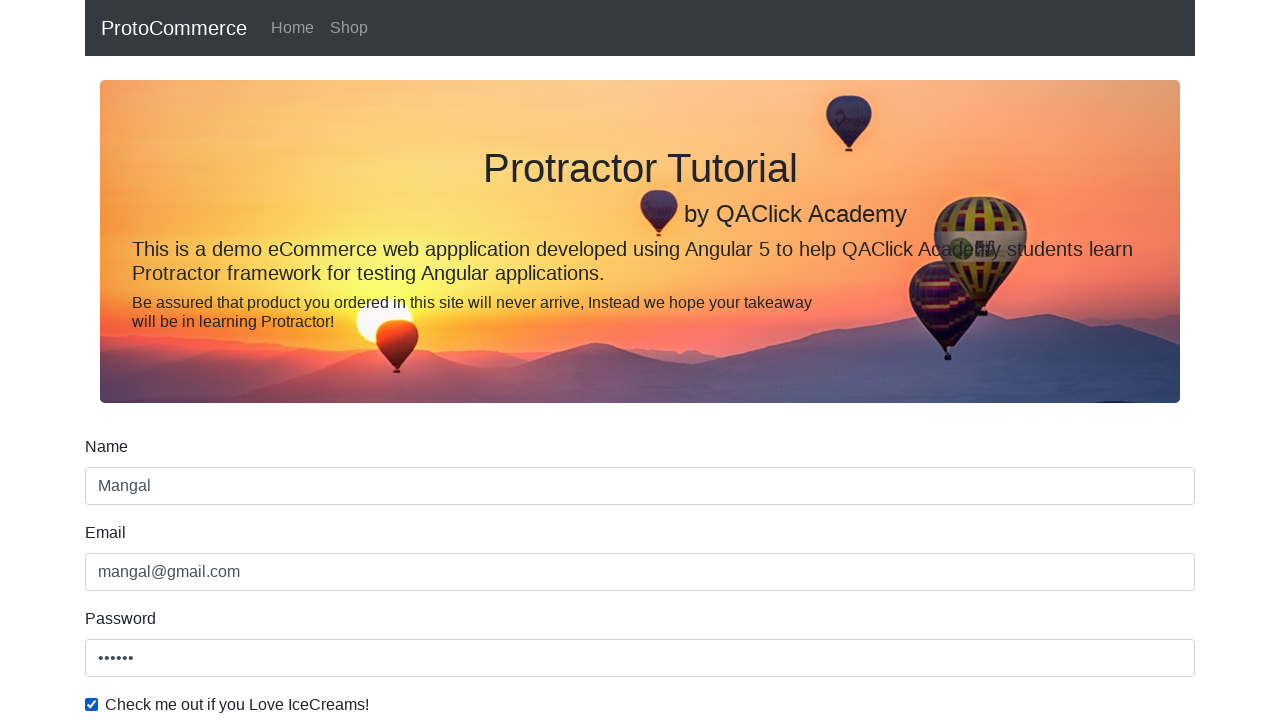

Selected dropdown option by index 1 on #exampleFormControlSelect1
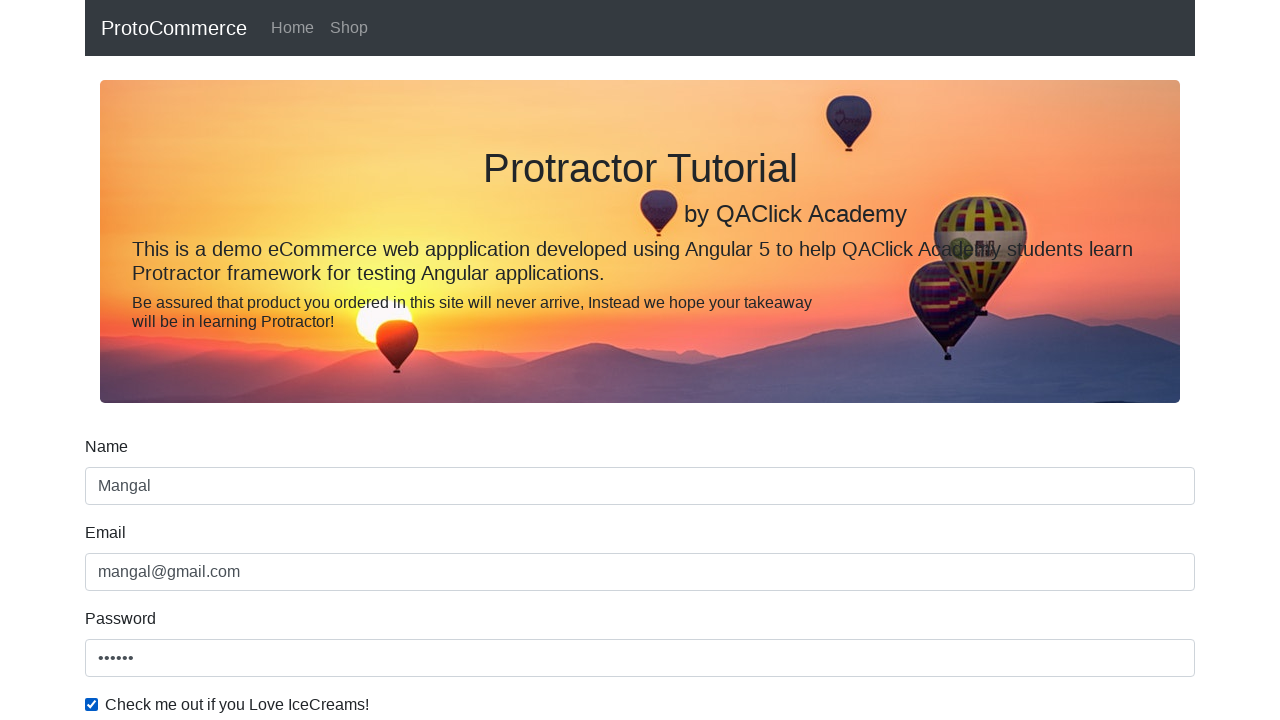

Selected radio button at (238, 360) on input[name='inlineRadioOptions']
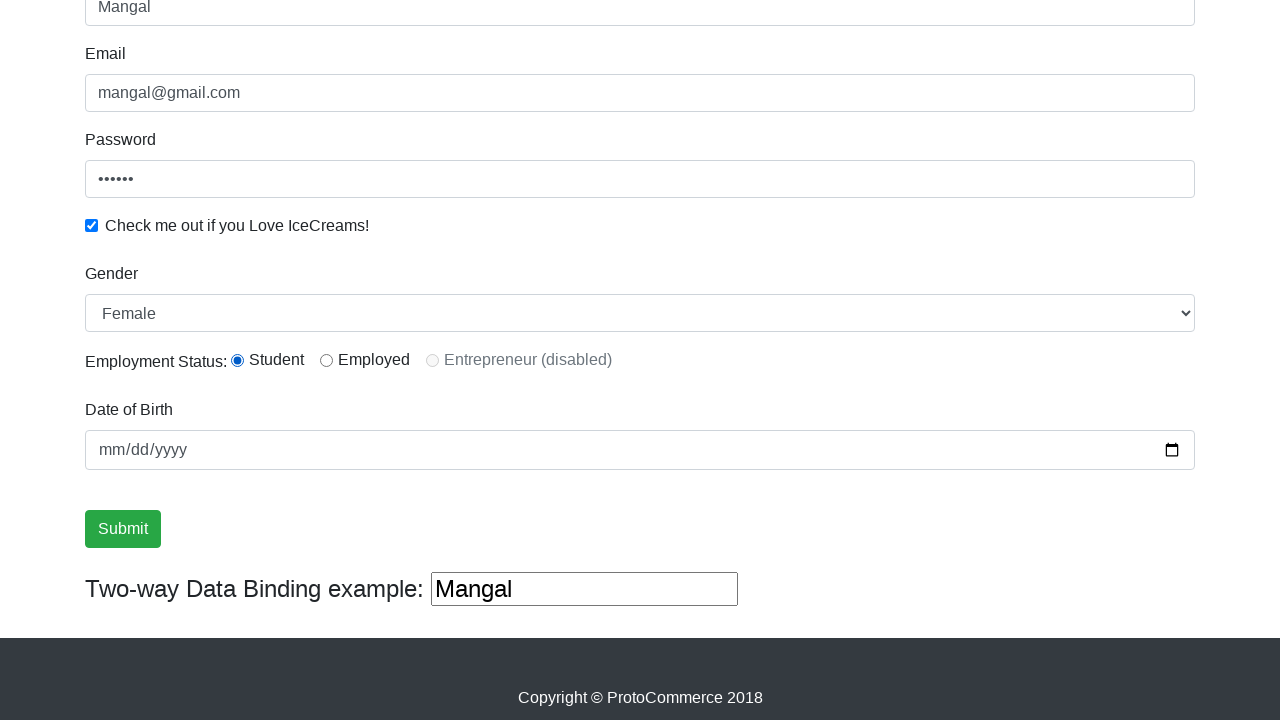

Clicked submit button to submit the form at (123, 529) on input[type='submit']
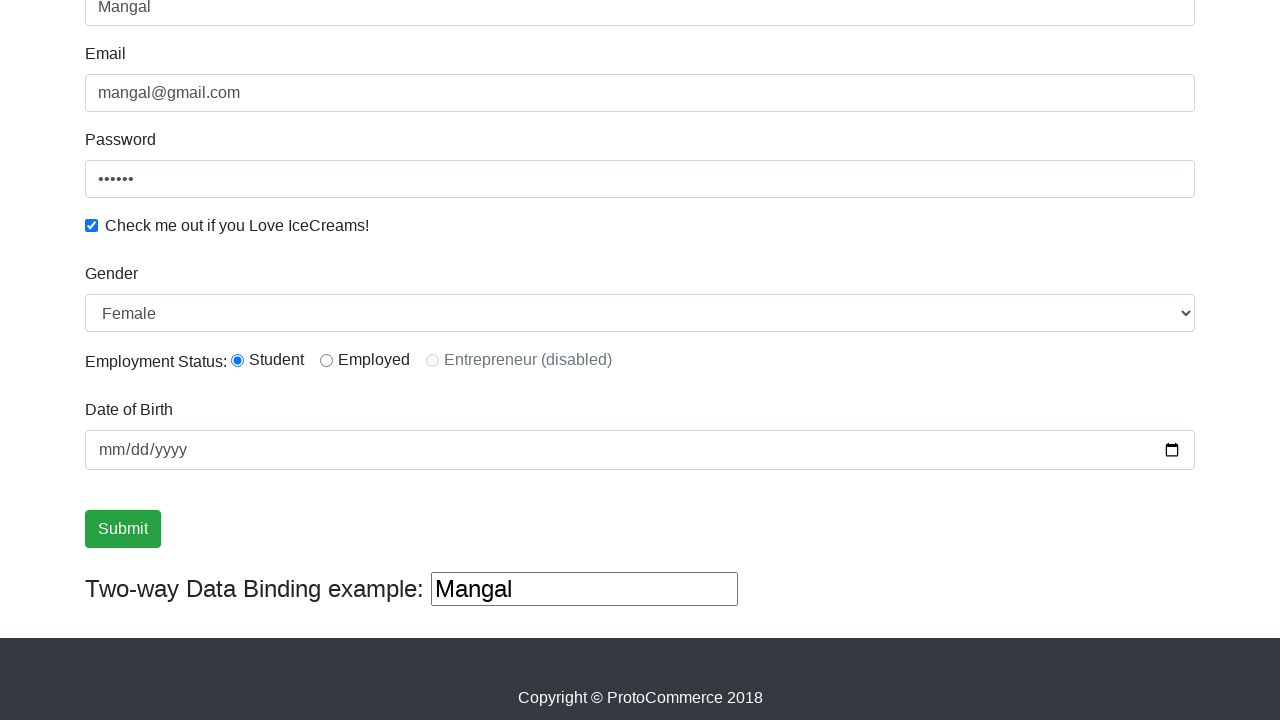

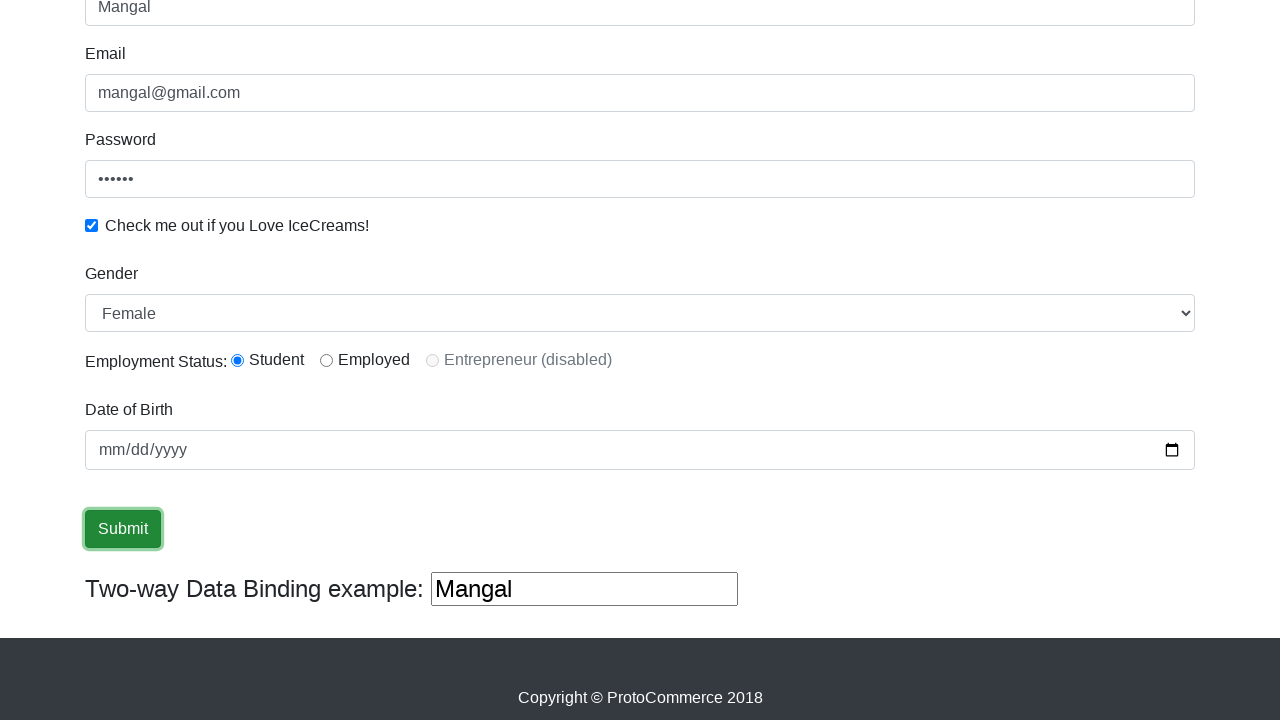